Tests auto-suggestion functionality by typing in a search field and selecting a matching suggestion from the dropdown

Starting URL: https://rahulshettyacademy.com/dropdownsPractise/

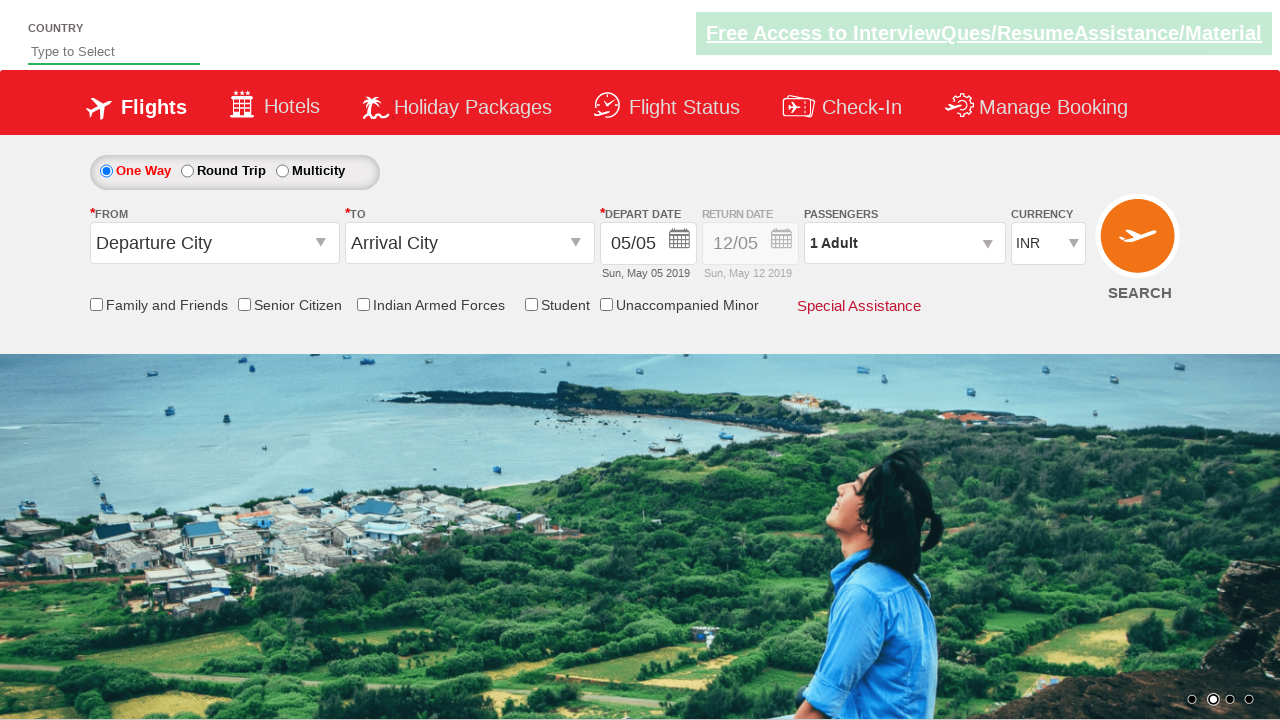

Typed 'ind' in the auto-suggest search field on #autosuggest
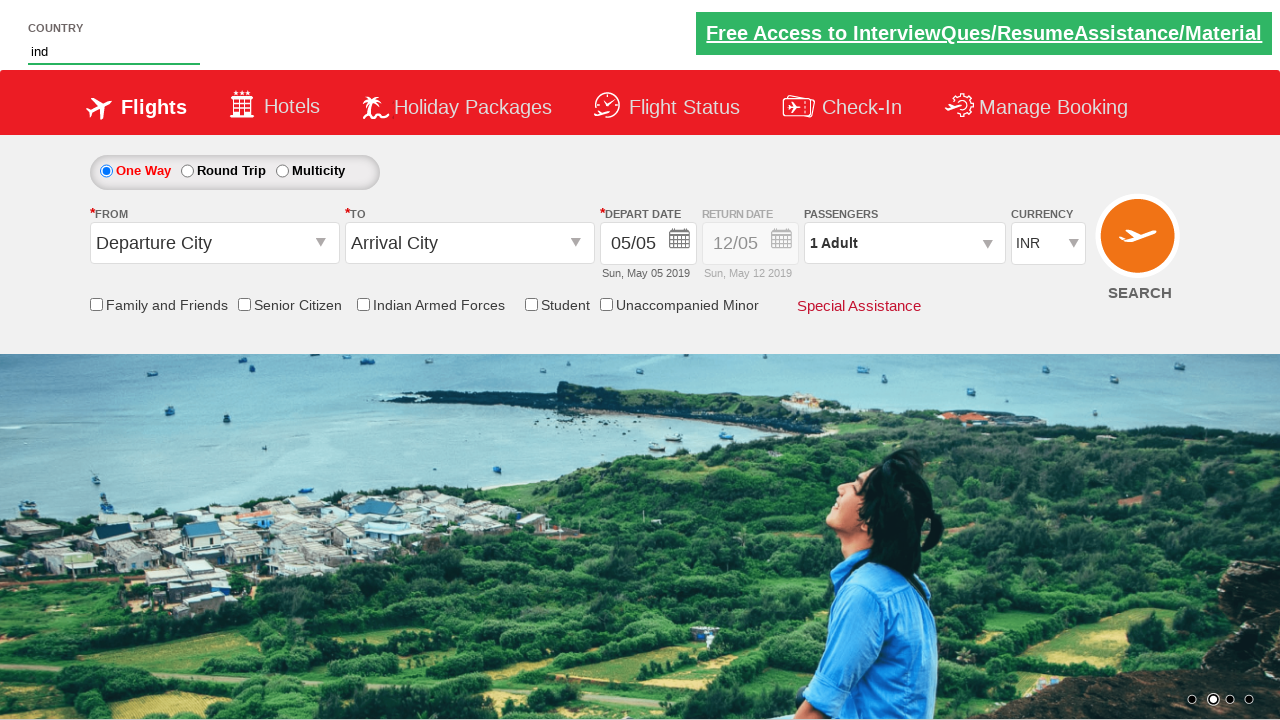

Auto-suggestion dropdown appeared with matching suggestions
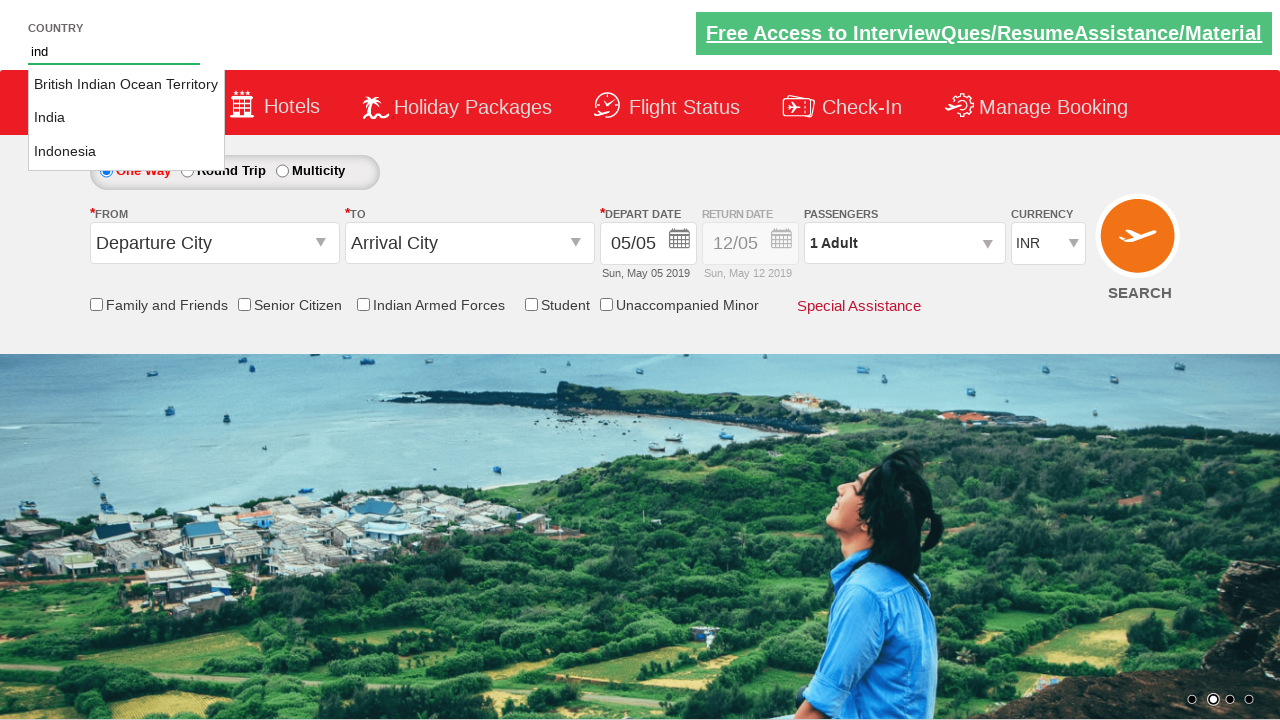

Selected 'India' from the auto-suggestion dropdown at (126, 118) on li.ui-menu-item a:text-is('India')
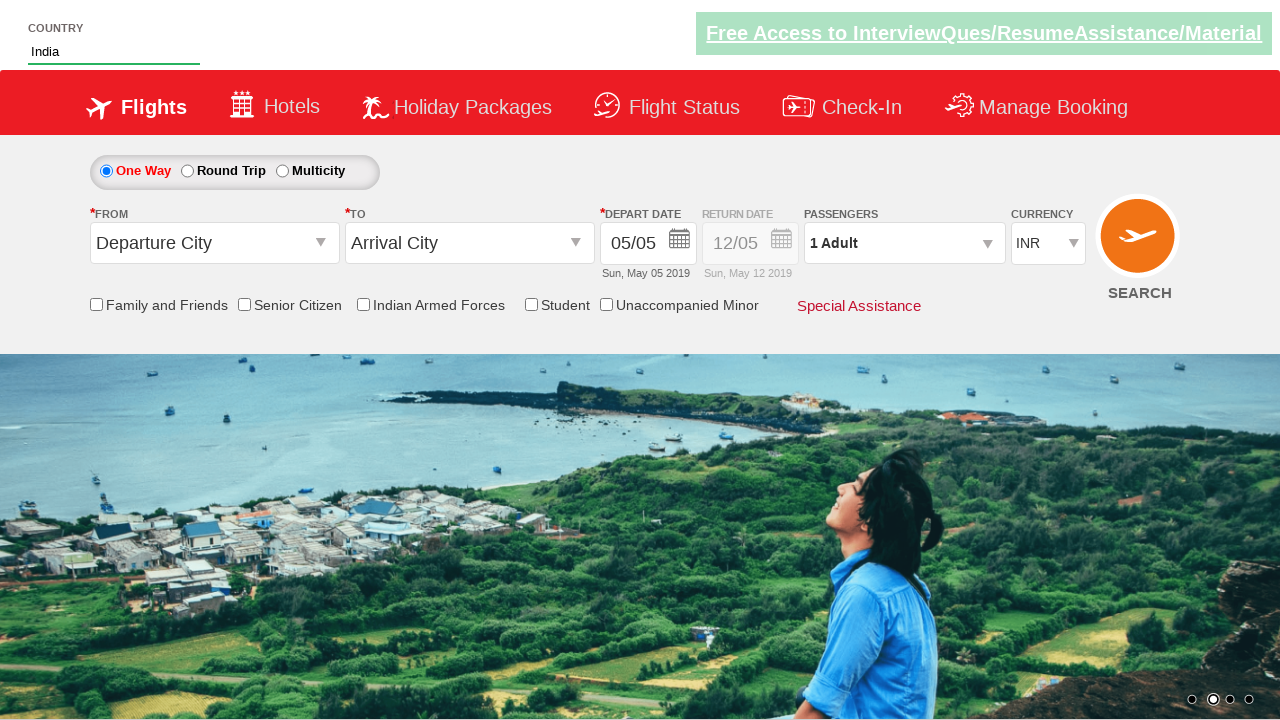

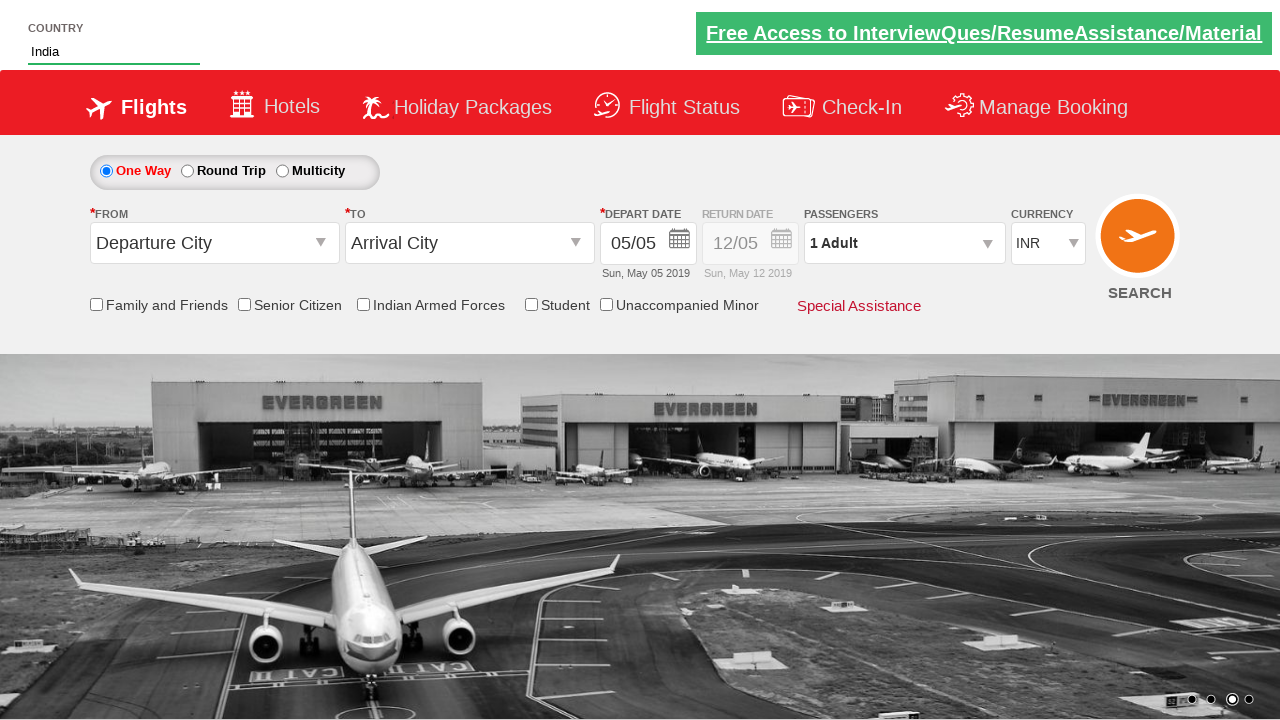